Tests that the clear completed button displays correct text after marking an item complete

Starting URL: https://demo.playwright.dev/todomvc

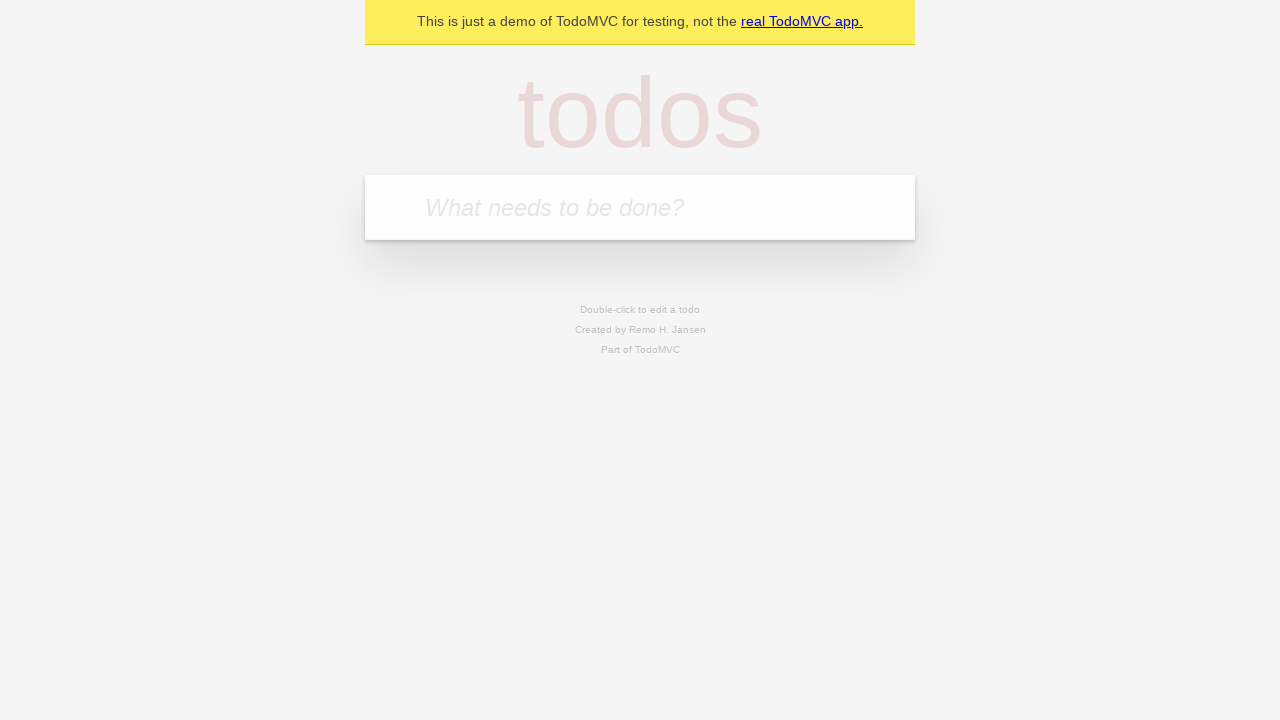

Filled new todo input with 'buy some cheese' on .new-todo
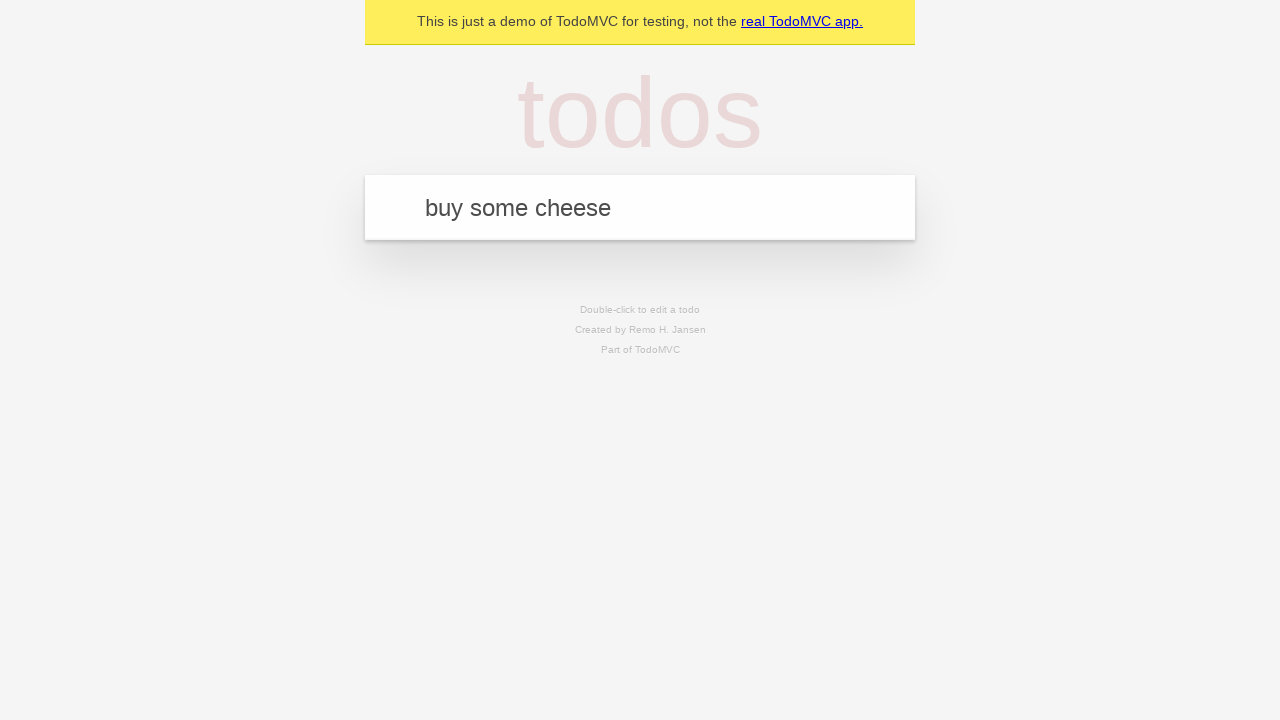

Pressed Enter to add 'buy some cheese' to todo list on .new-todo
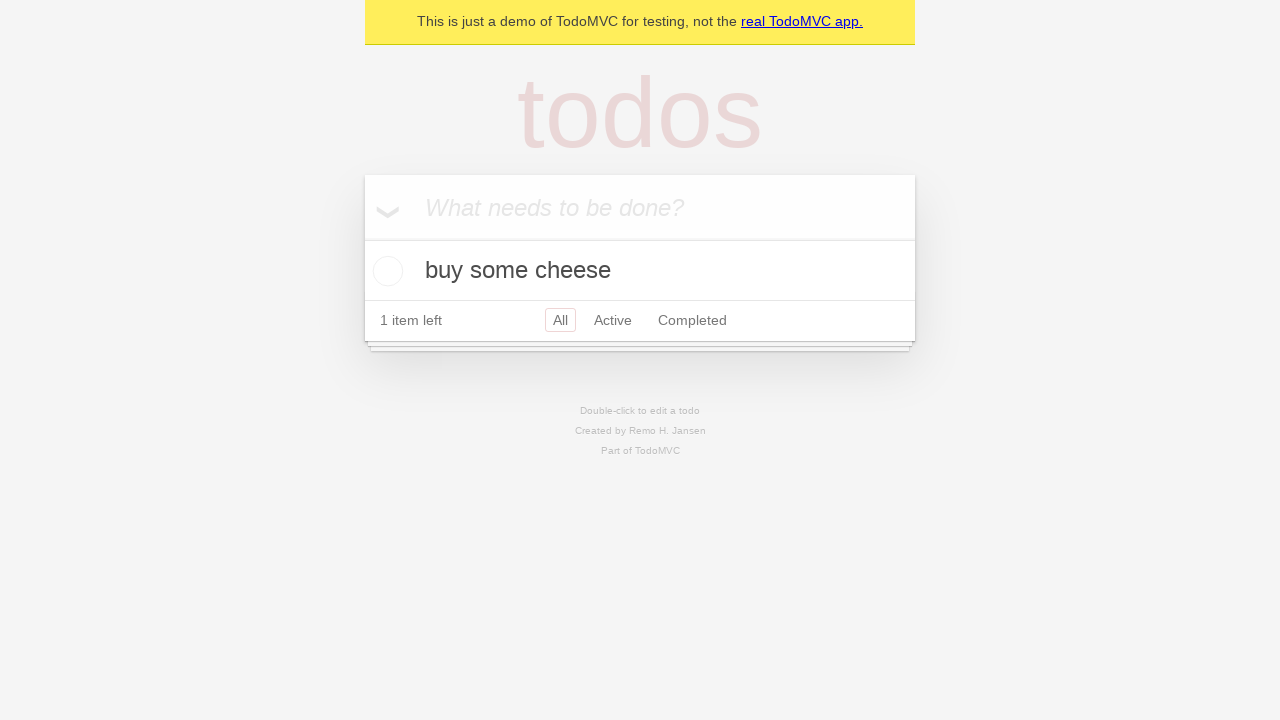

Filled new todo input with 'feed the cat' on .new-todo
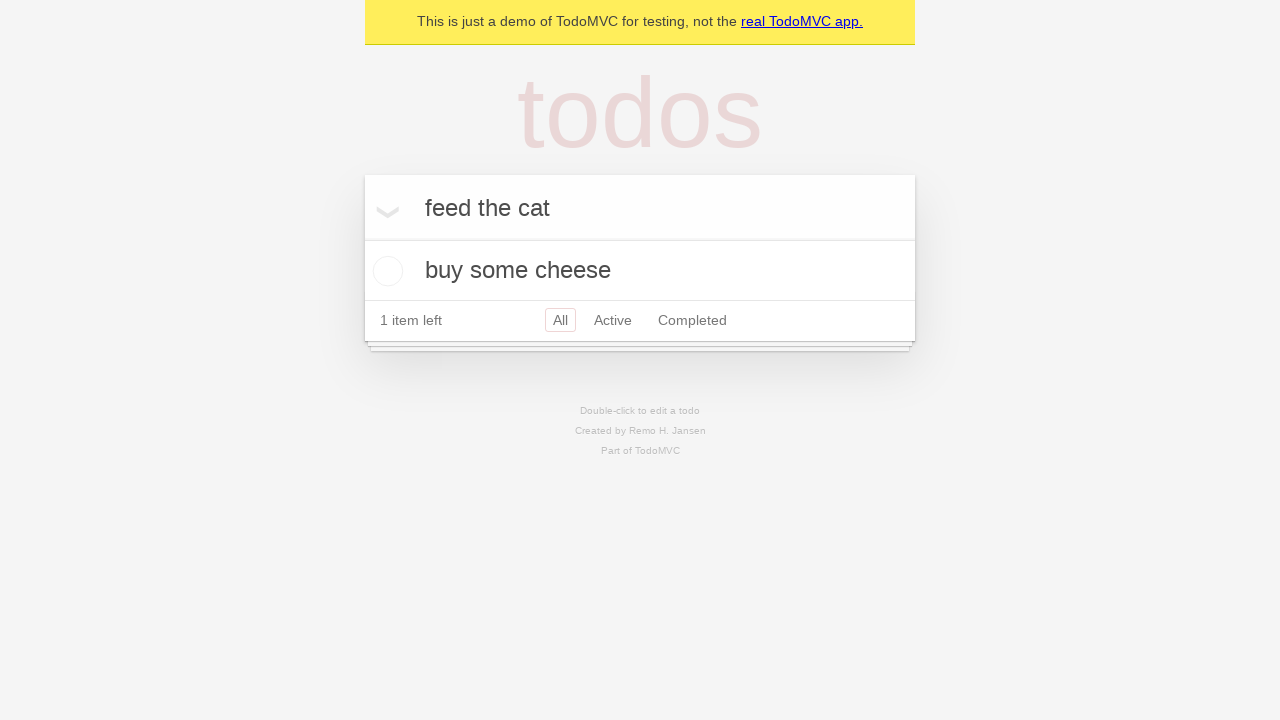

Pressed Enter to add 'feed the cat' to todo list on .new-todo
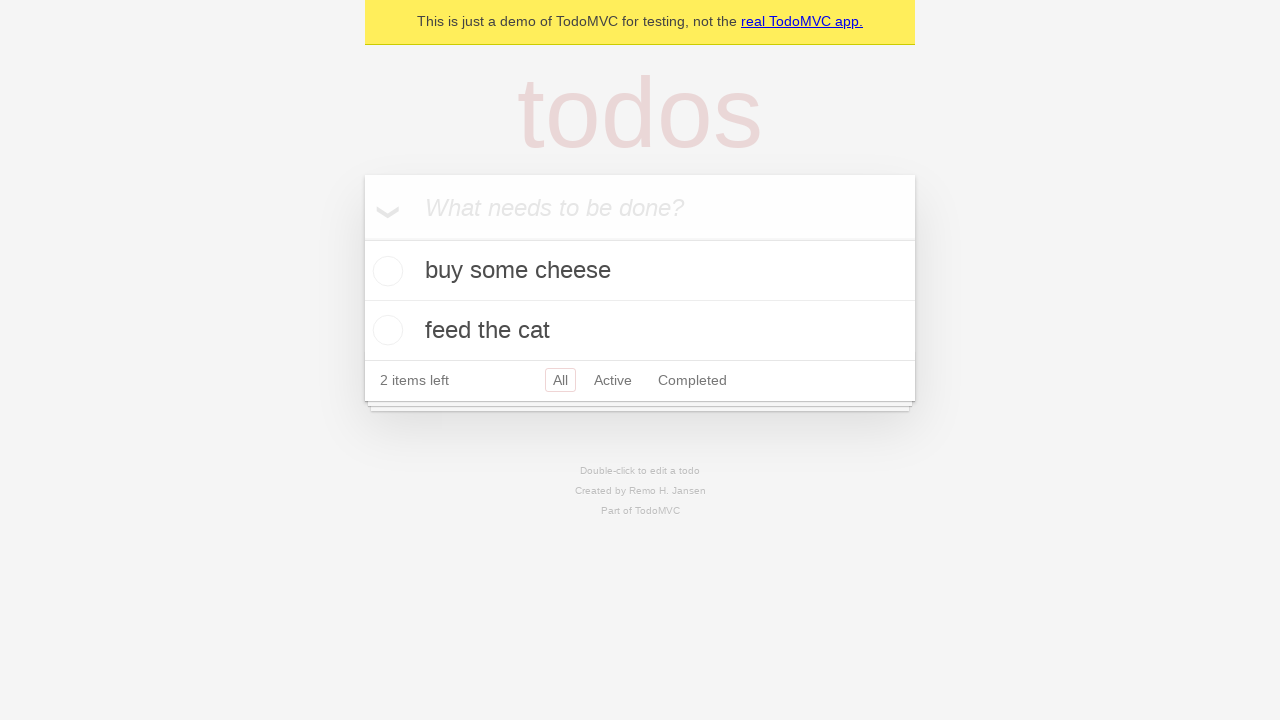

Filled new todo input with 'book a doctors appointment' on .new-todo
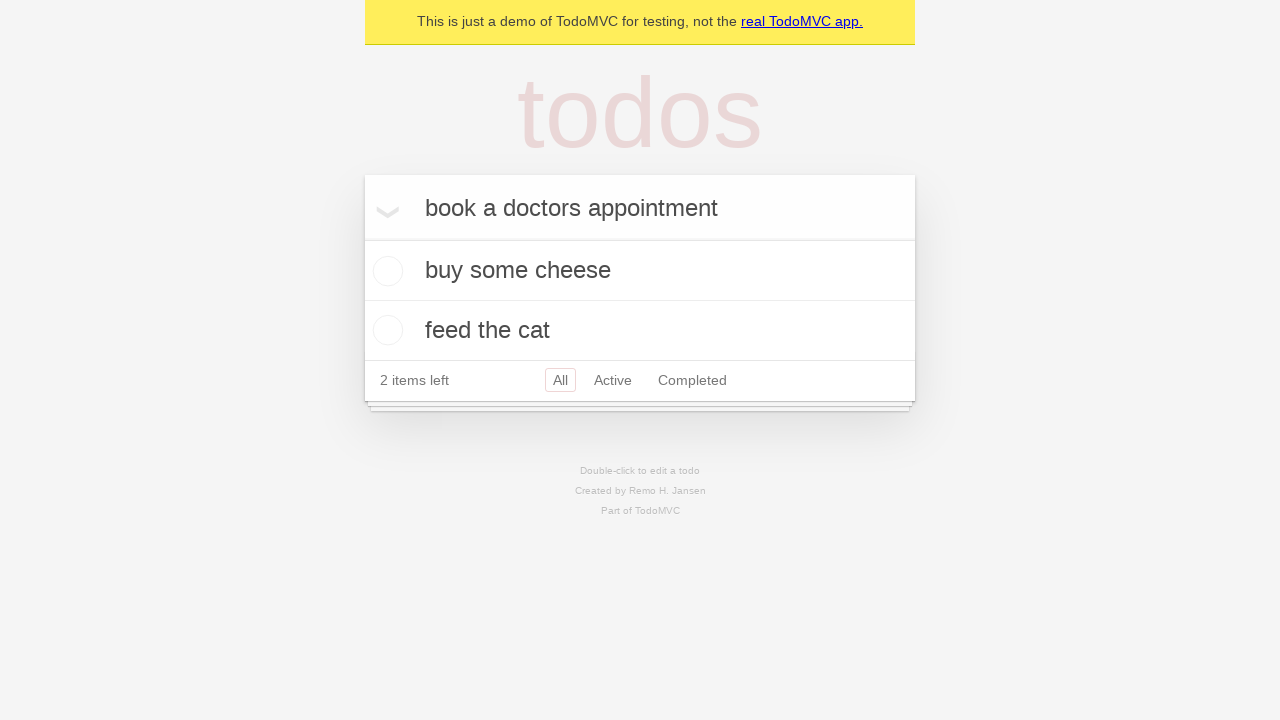

Pressed Enter to add 'book a doctors appointment' to todo list on .new-todo
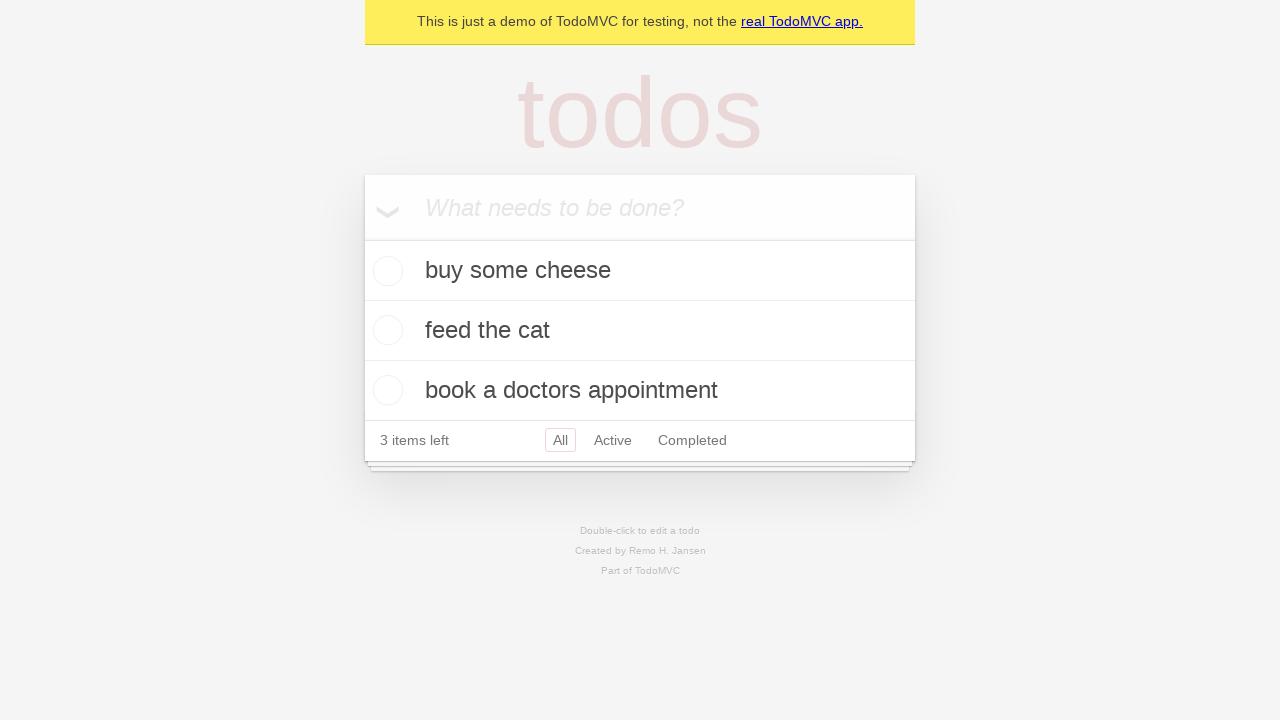

Waited for third todo item to load
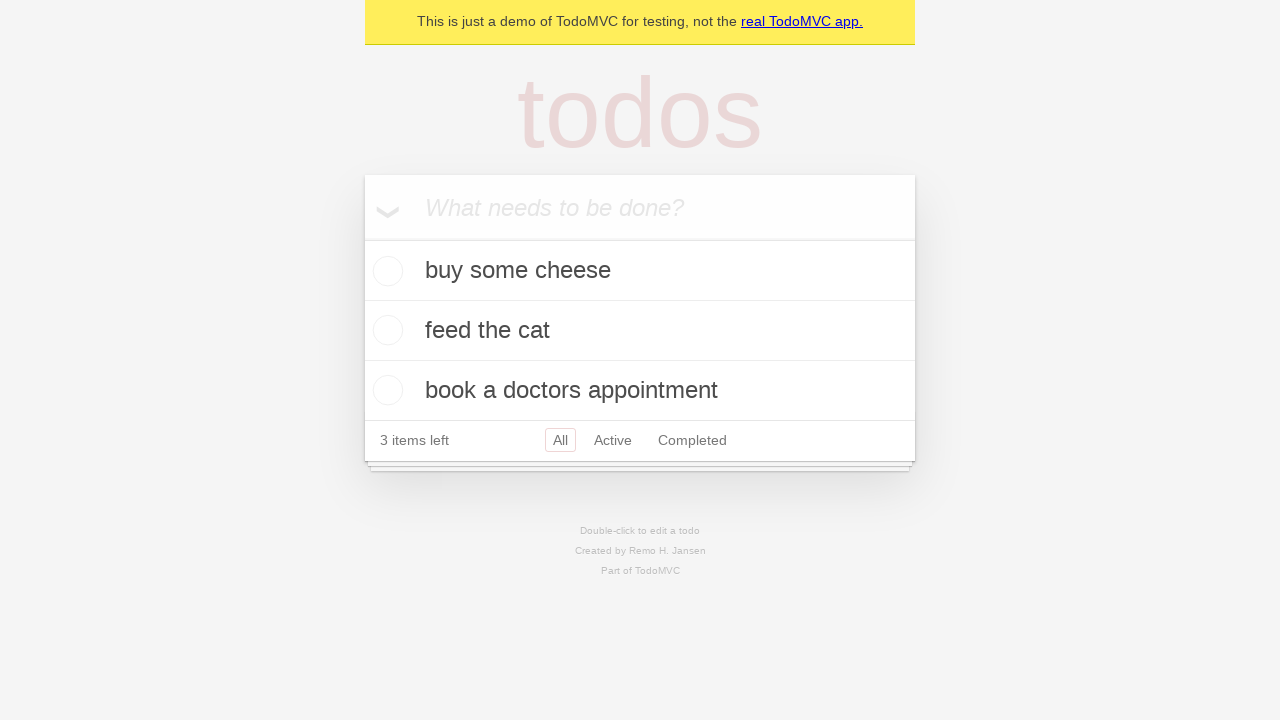

Checked first todo item as complete at (385, 271) on .todo-list li .toggle >> nth=0
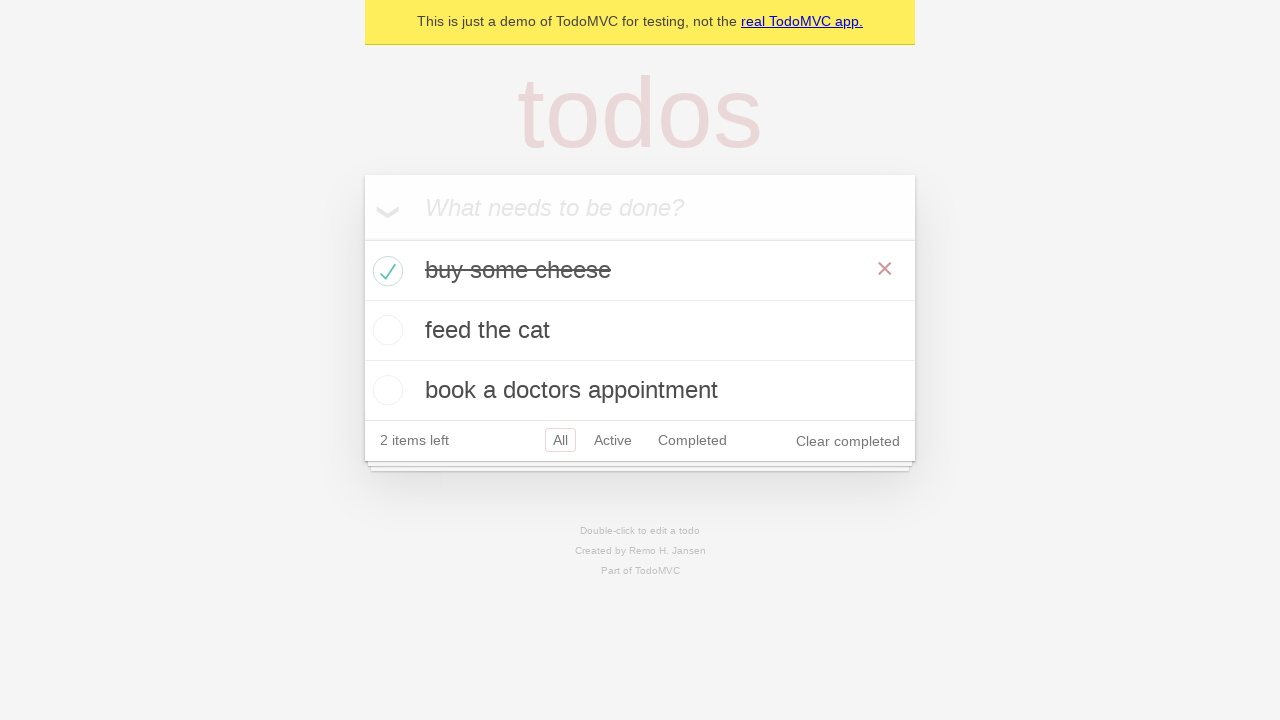

Waited for 'Clear completed' button to appear
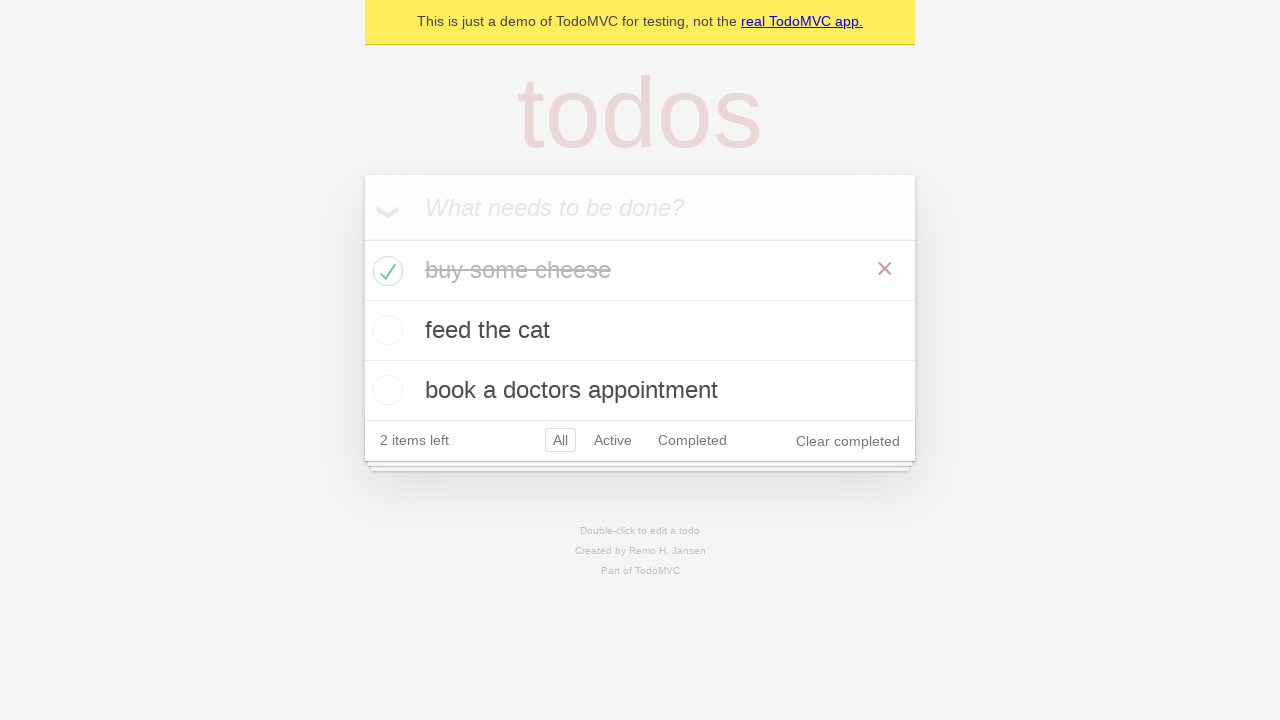

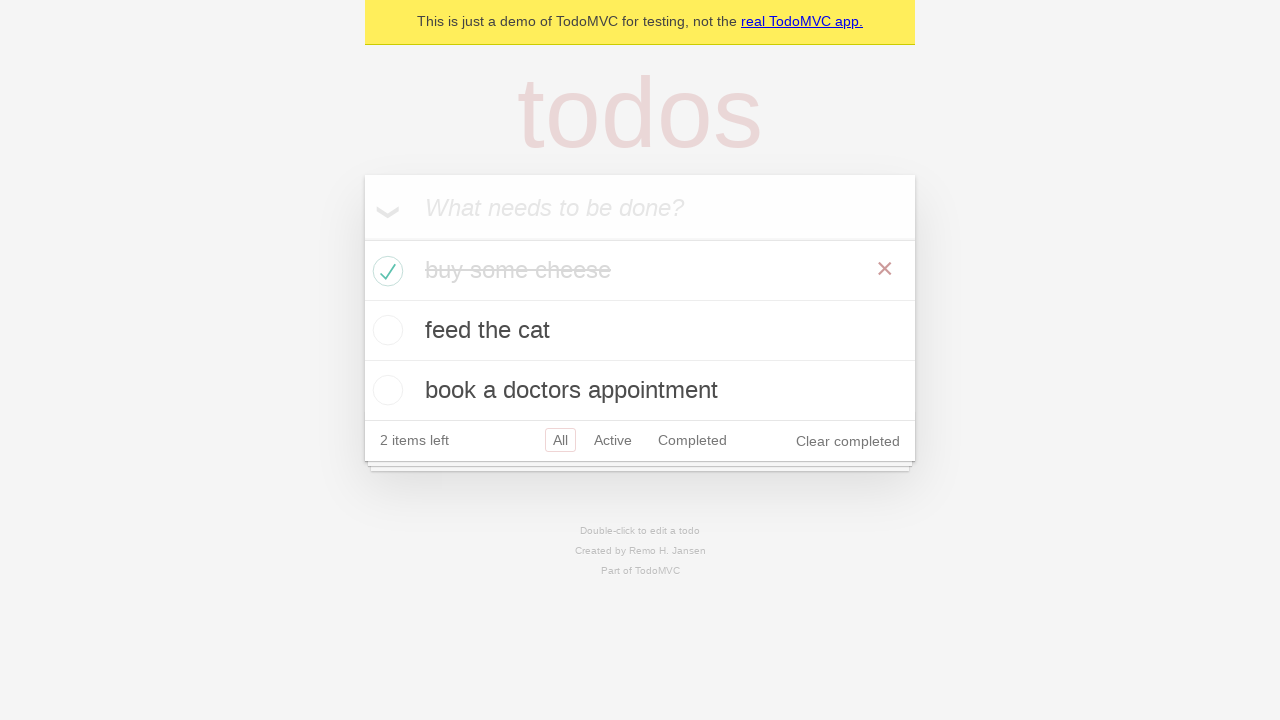